Navigates to automationtalks.com and verifies the page loads by checking the title

Starting URL: https://automationtalks.com/

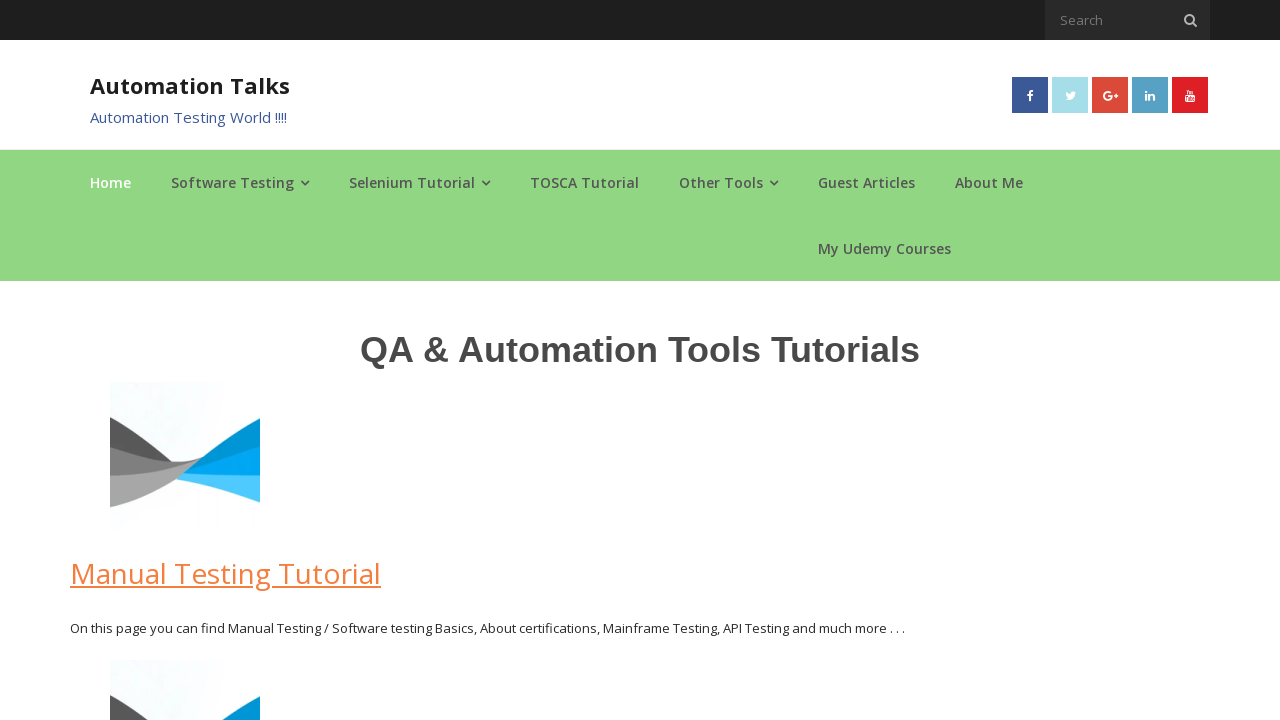

Navigated to https://automationtalks.com/
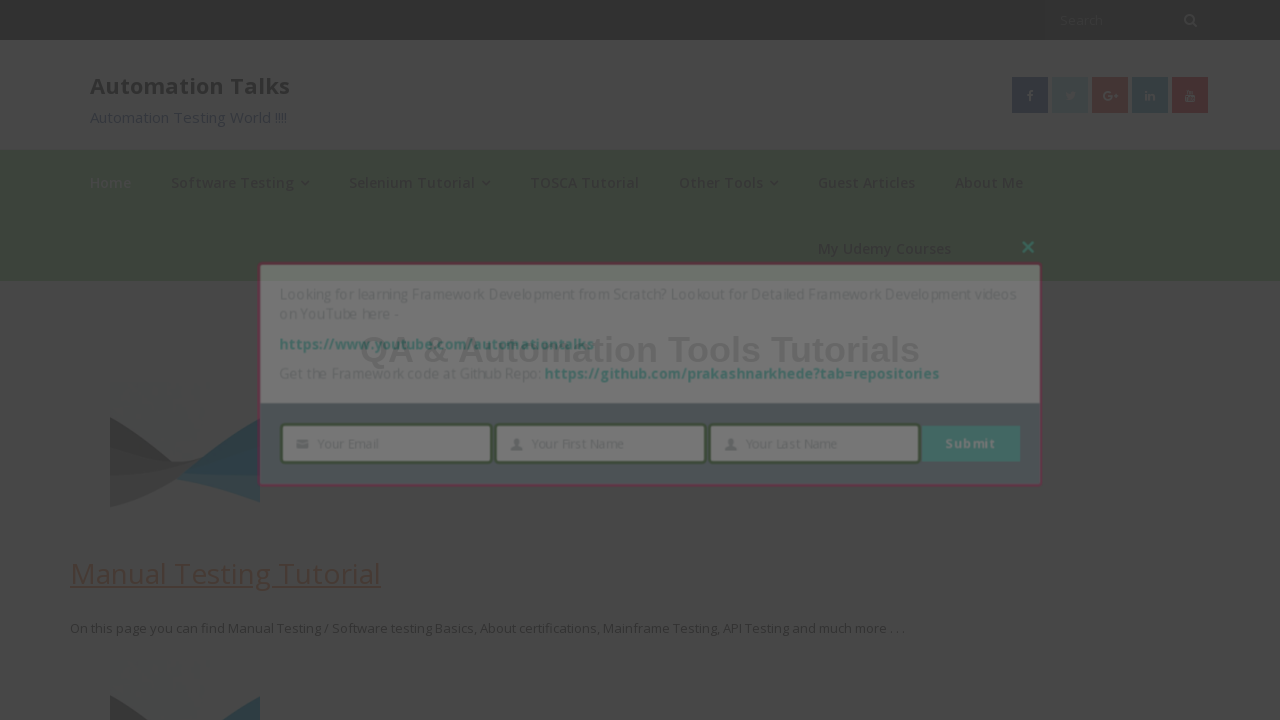

Page DOM content loaded
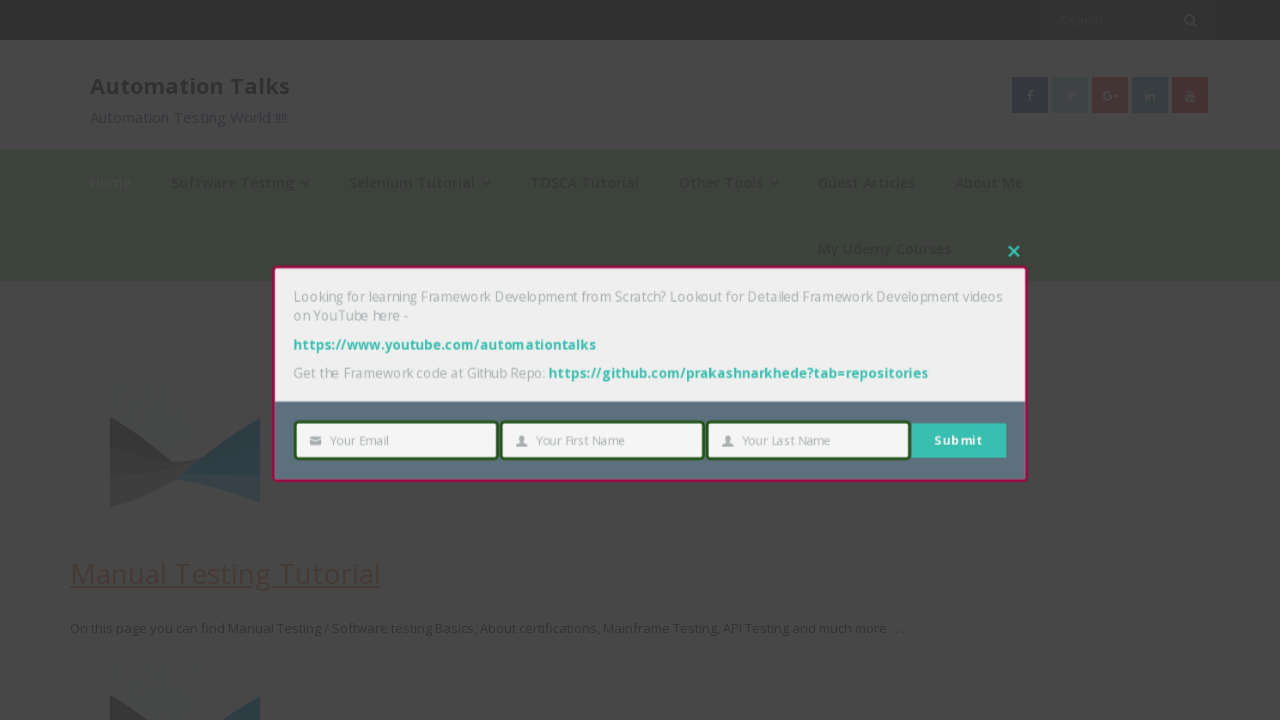

Retrieved page title: AutomationTalks - Learn Automation Testing
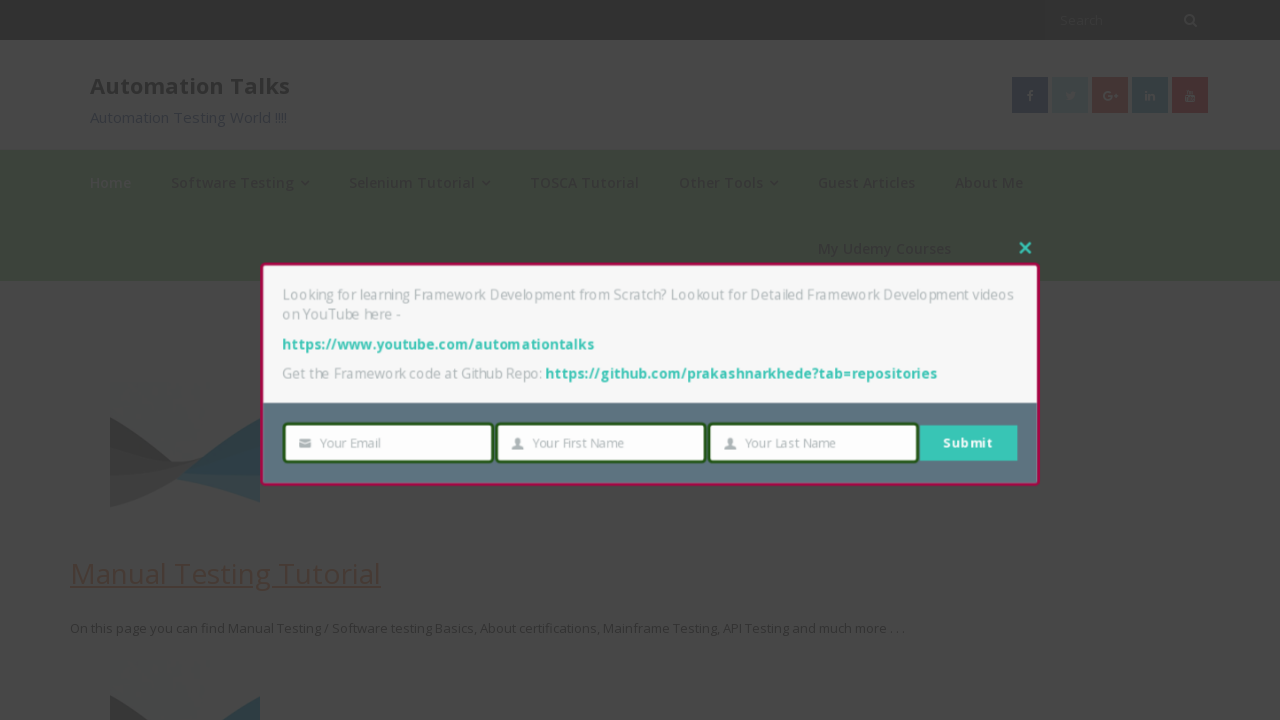

Verified page title exists and is 'AutomationTalks - Learn Automation Testing'
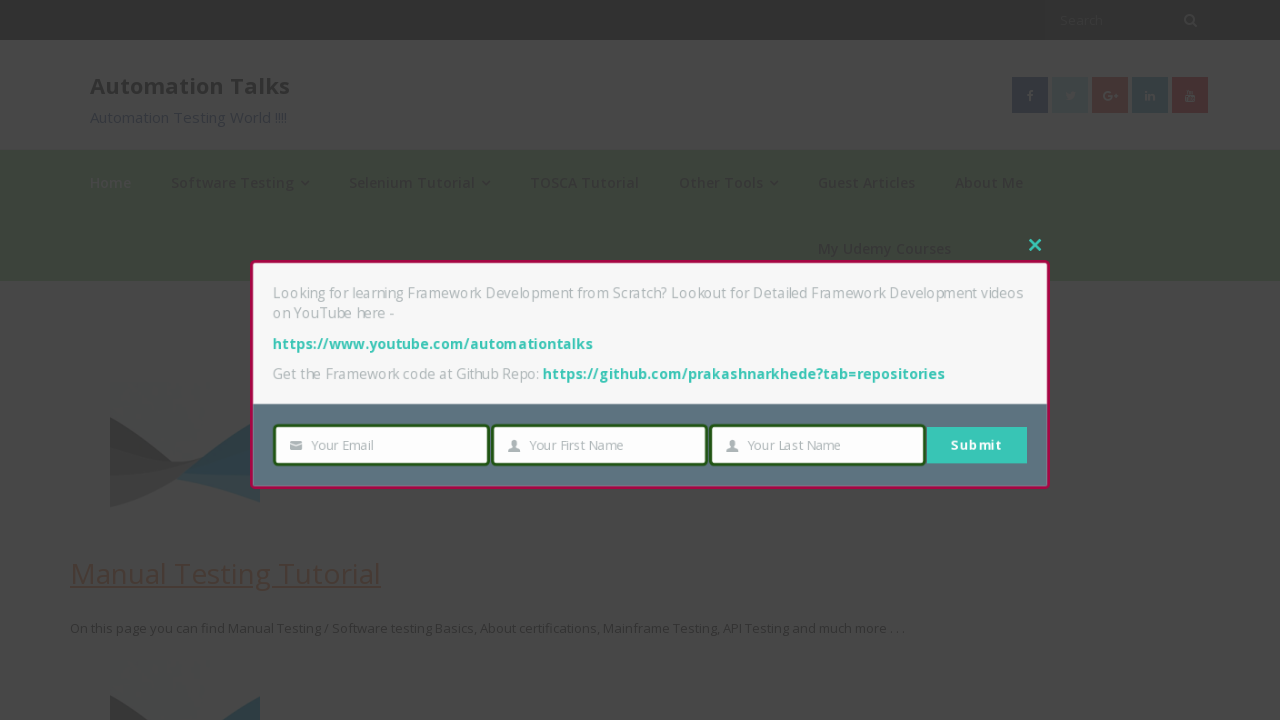

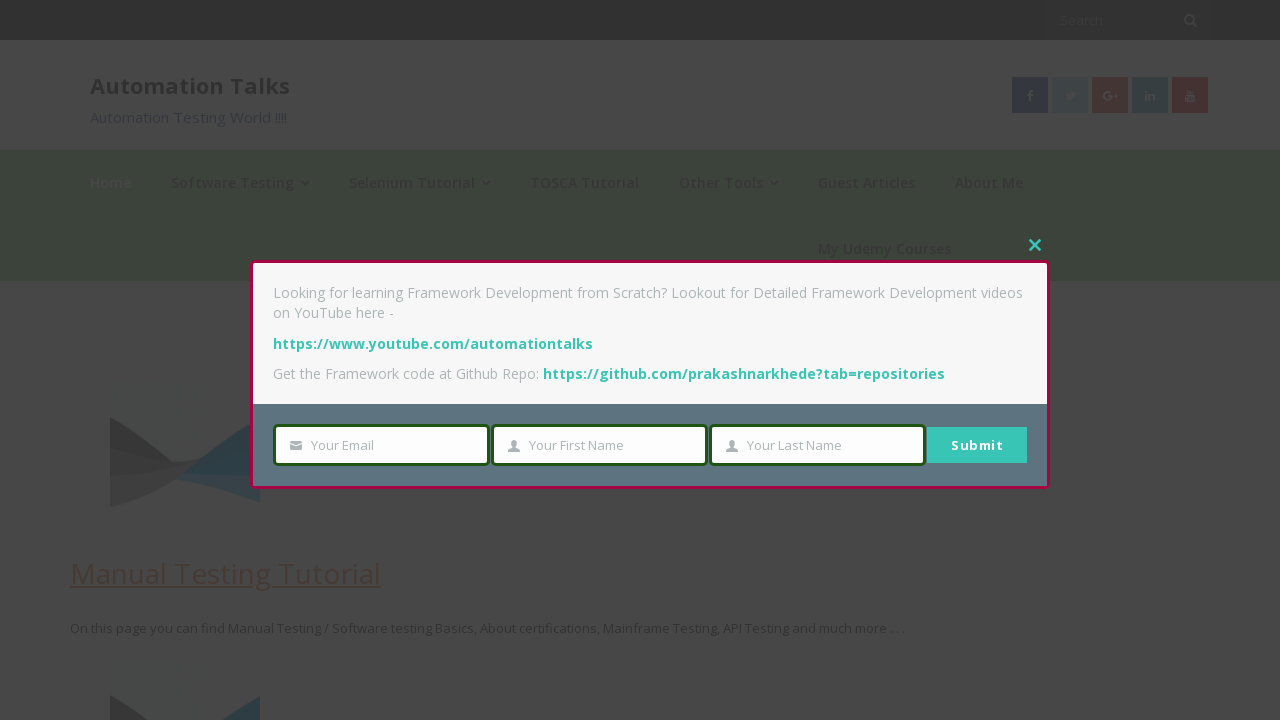